Tests pagination by navigating from the first page of GitHub search results to the second page using URL parameters

Starting URL: https://github.com/search?q=selenium&type=repositories

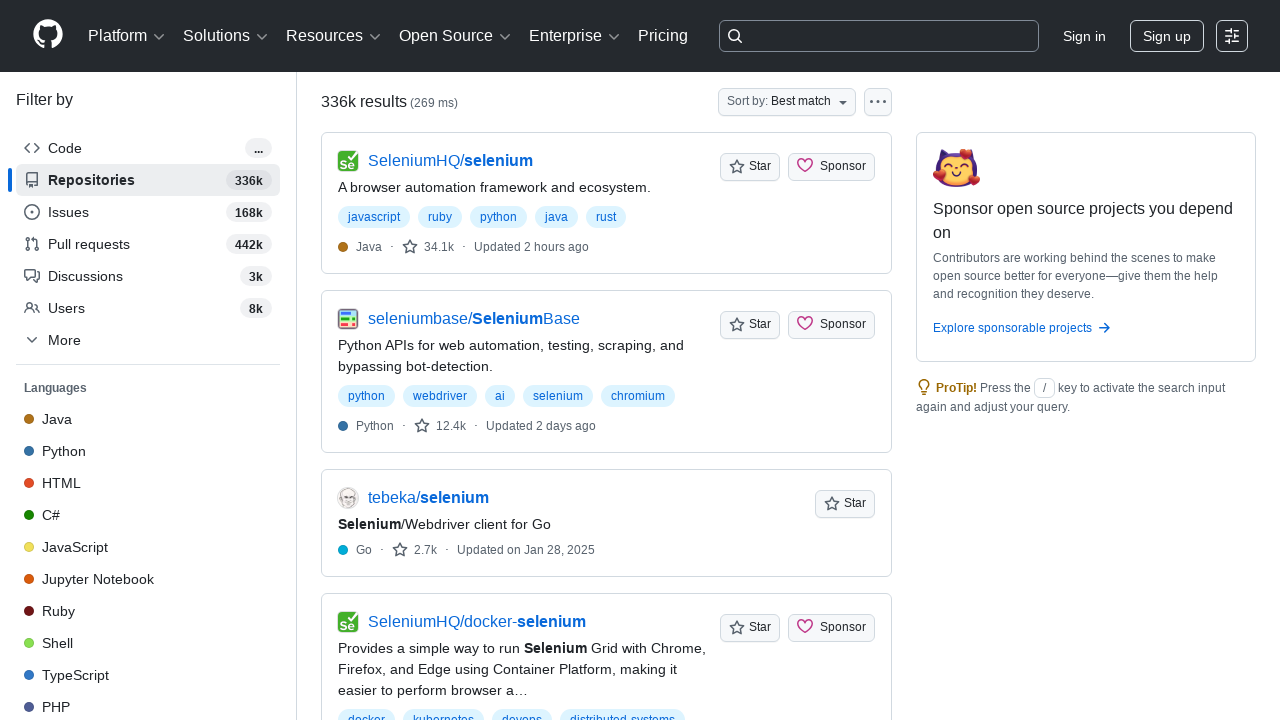

Navigated to GitHub search results page 2 with selenium repositories
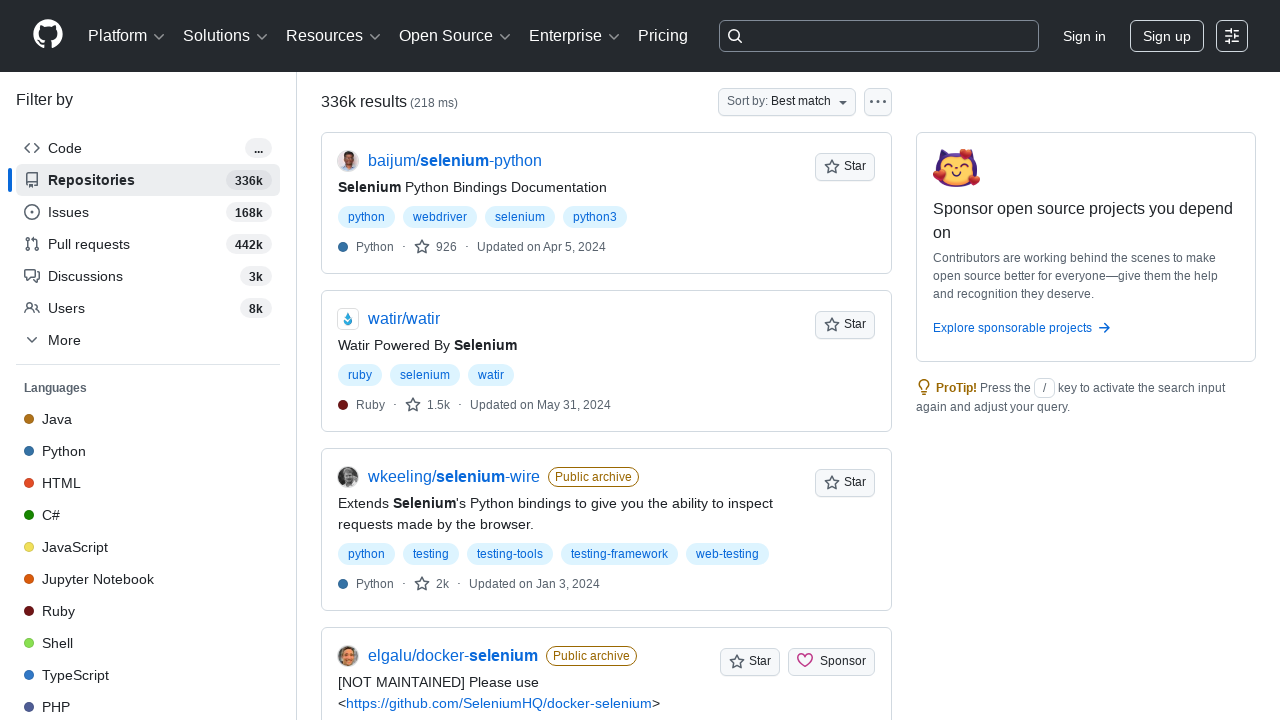

Verified that second page URL with p=2 parameter is loaded
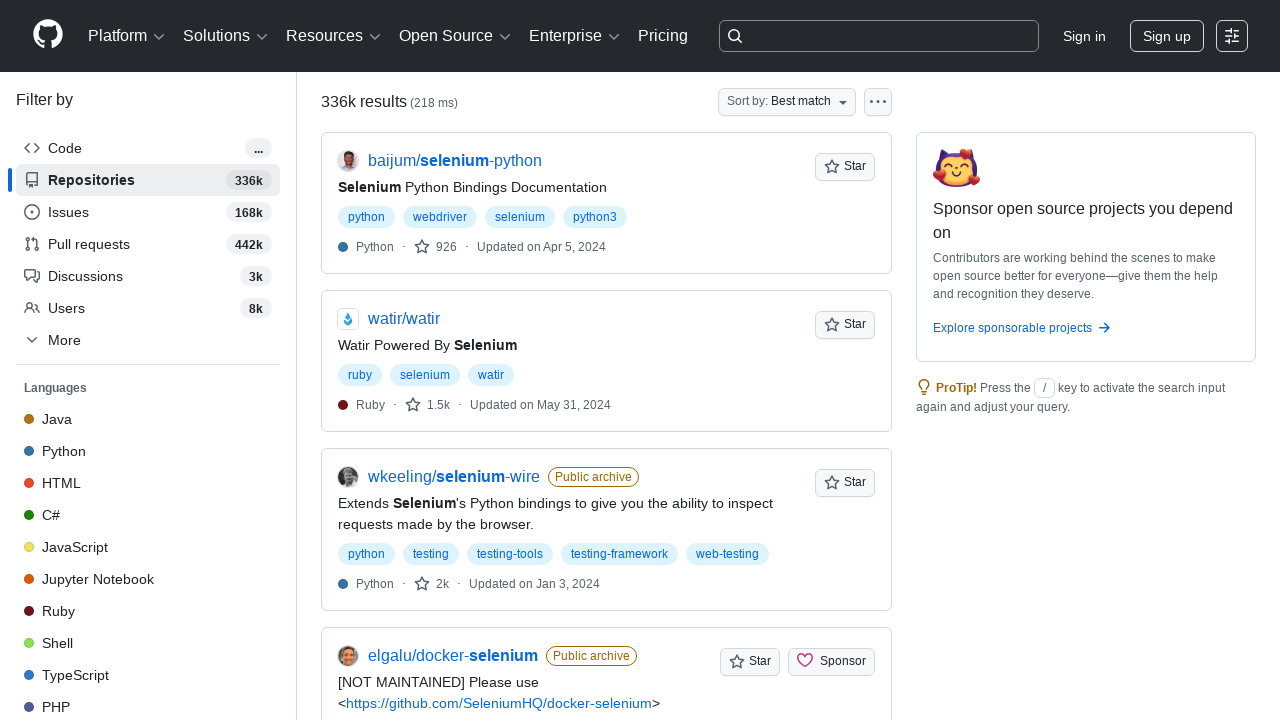

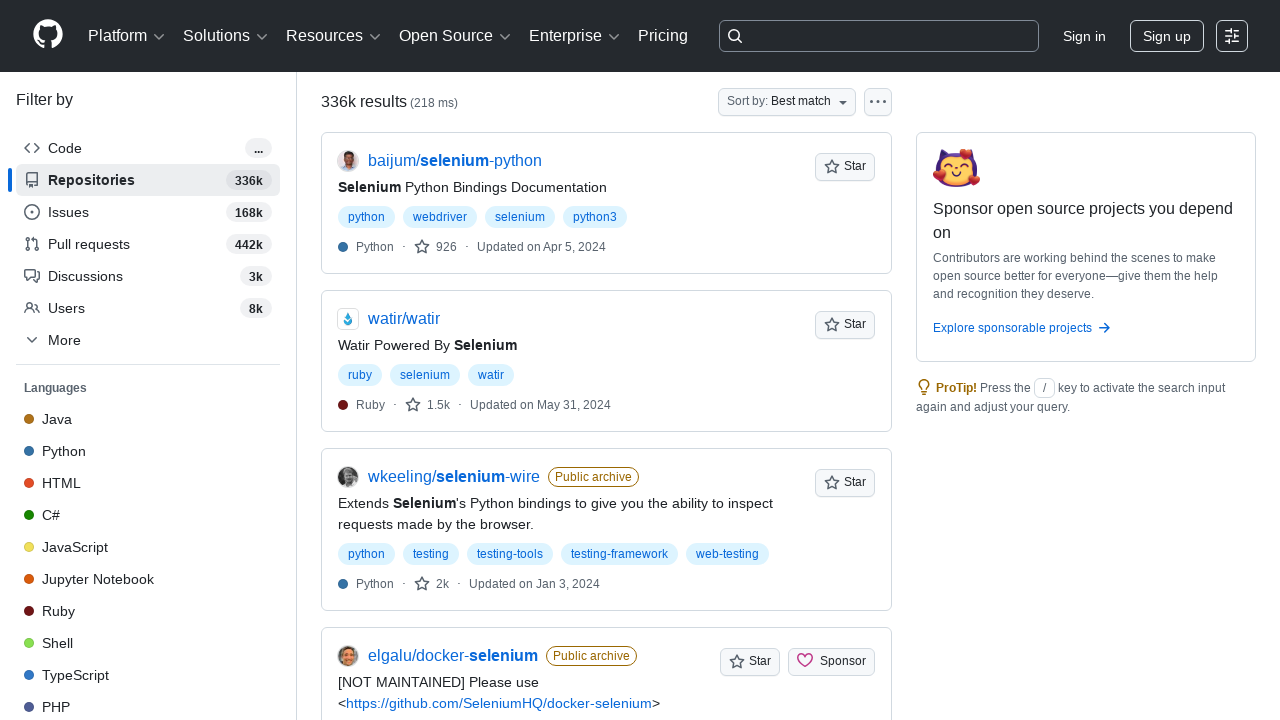